Tests jQuery UI custom dropdown functionality by selecting different numeric values (5, 15, 19, 3) from a selectmenu widget and verifying the selections are displayed correctly.

Starting URL: https://jqueryui.com/resources/demos/selectmenu/default.html

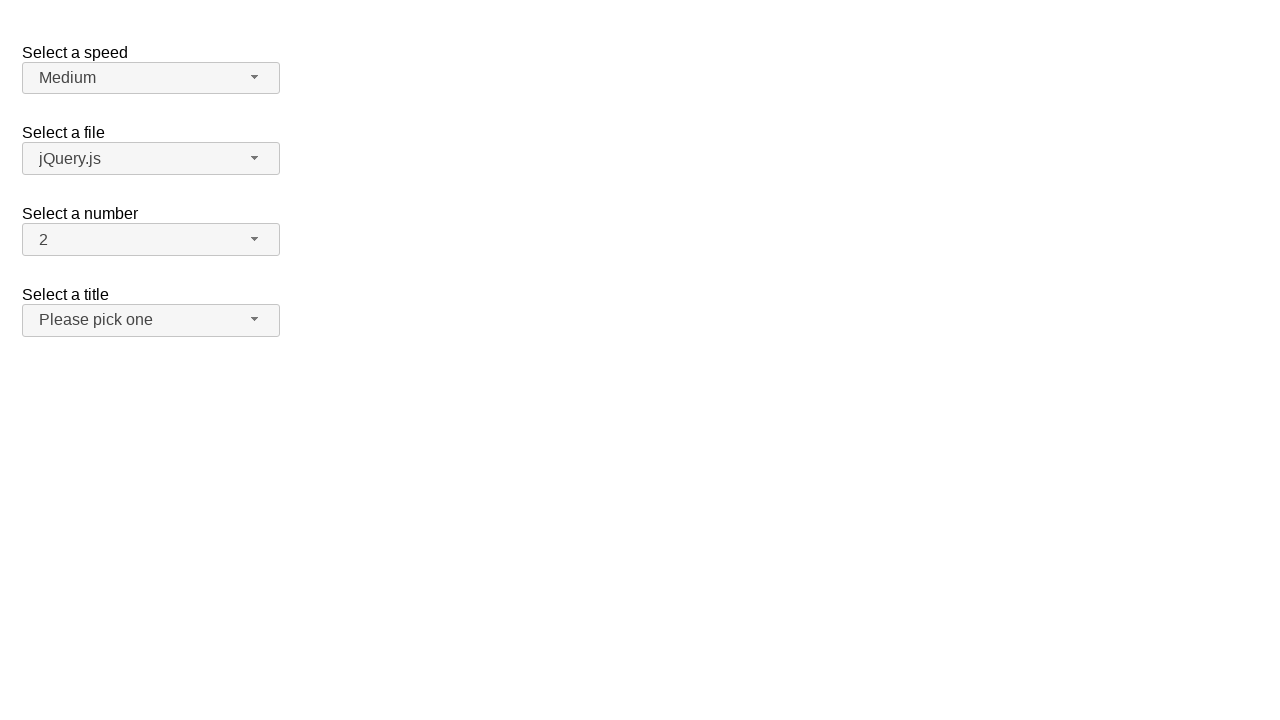

Clicked dropdown icon to open selectmenu at (255, 239) on span#number-button > span.ui-selectmenu-icon
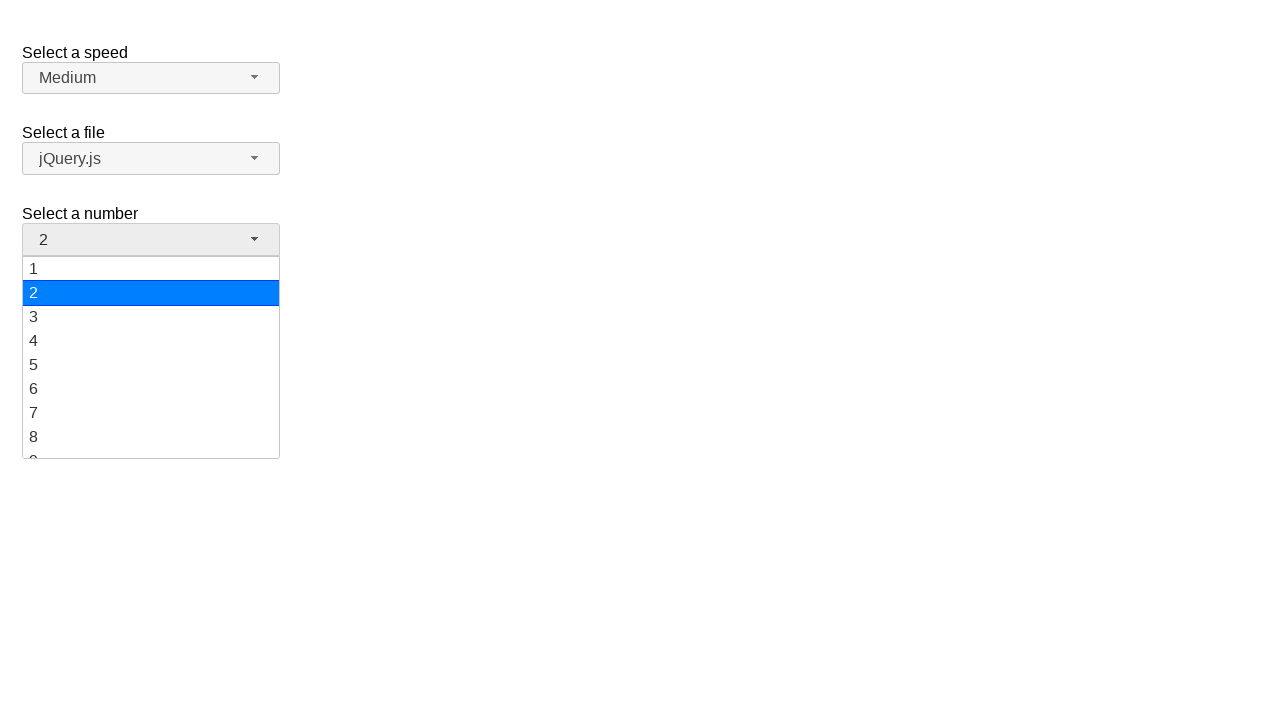

Dropdown menu loaded
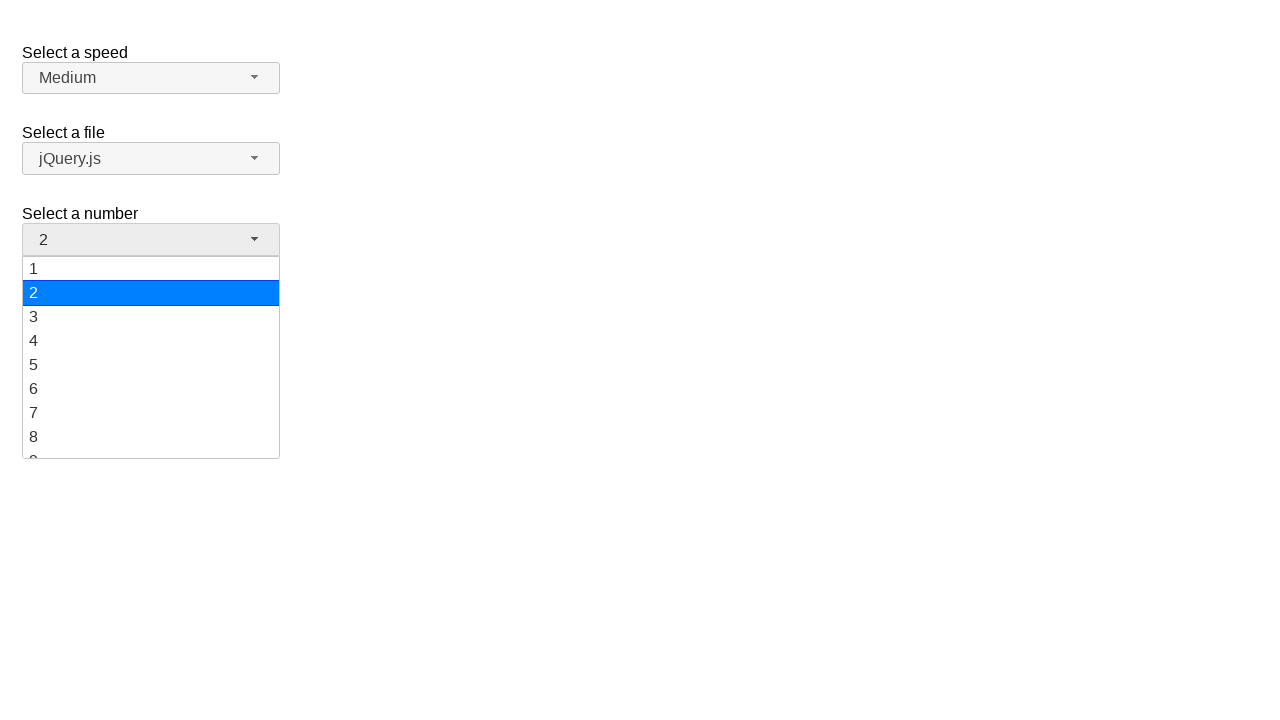

Selected value '5' from dropdown at (151, 365) on ul#number-menu div:has-text('5')
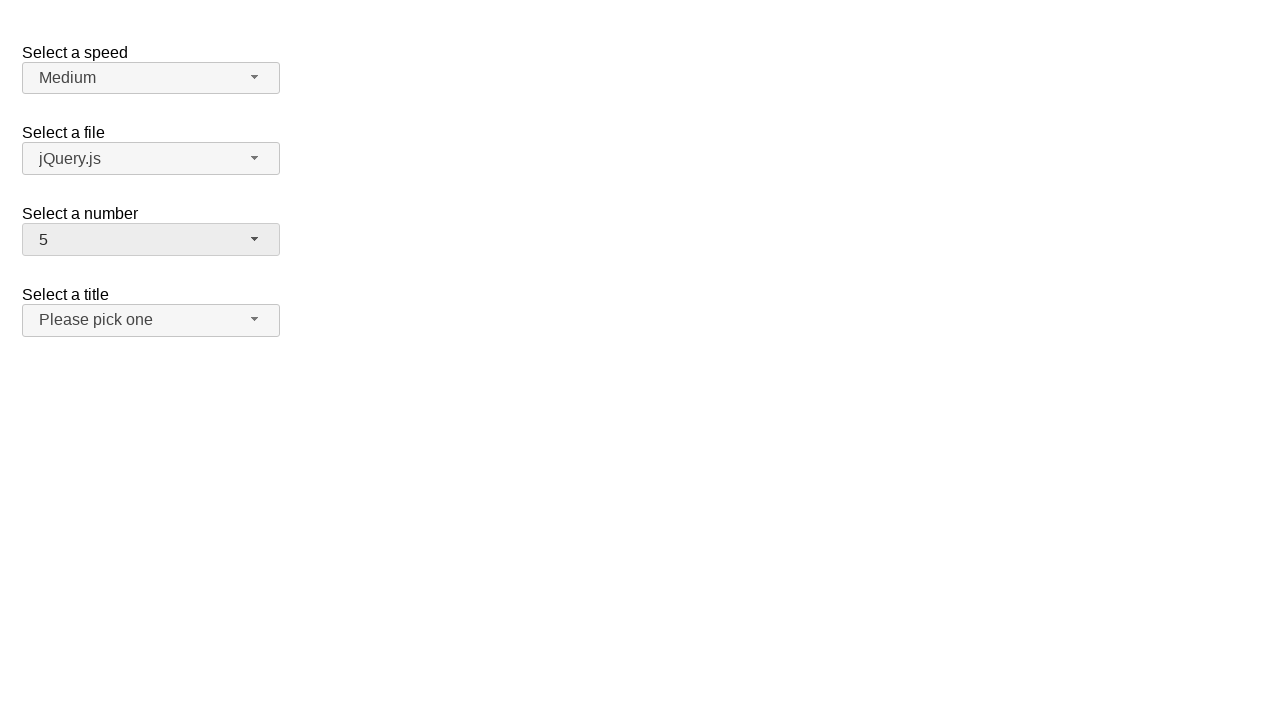

Verified that '5' is displayed as selected value
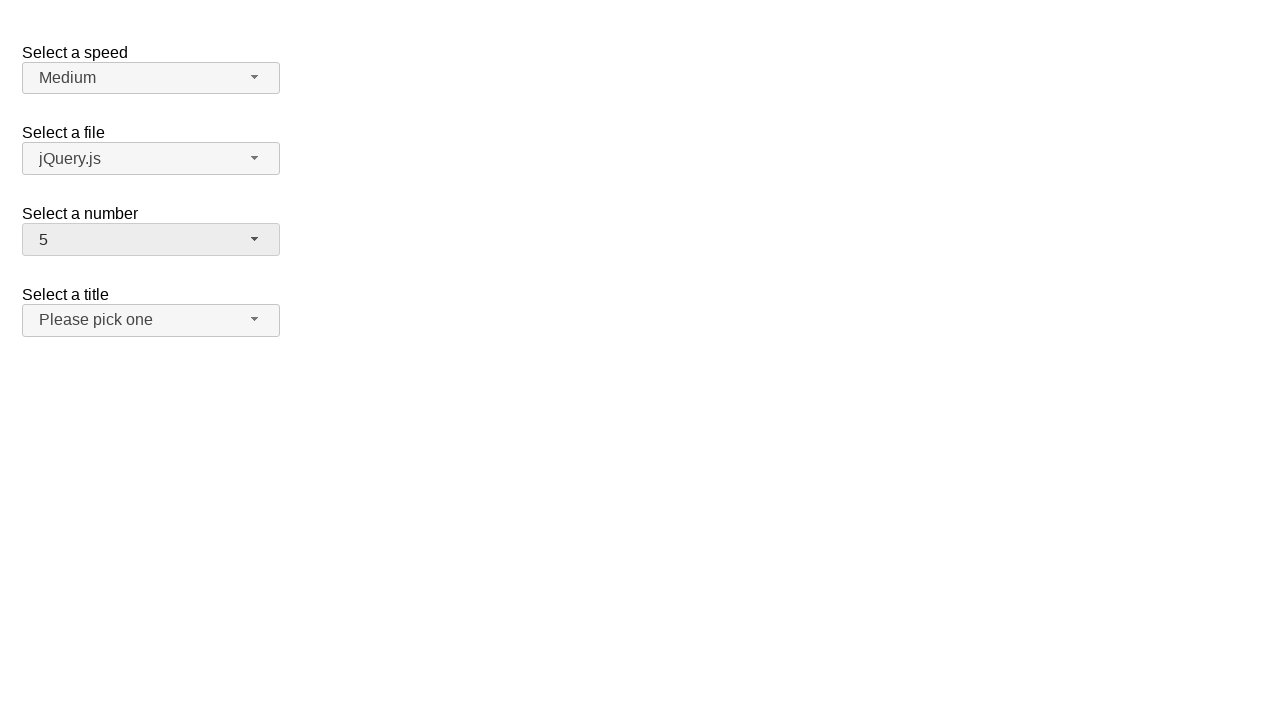

Clicked dropdown icon to open selectmenu at (255, 239) on span#number-button > span.ui-selectmenu-icon
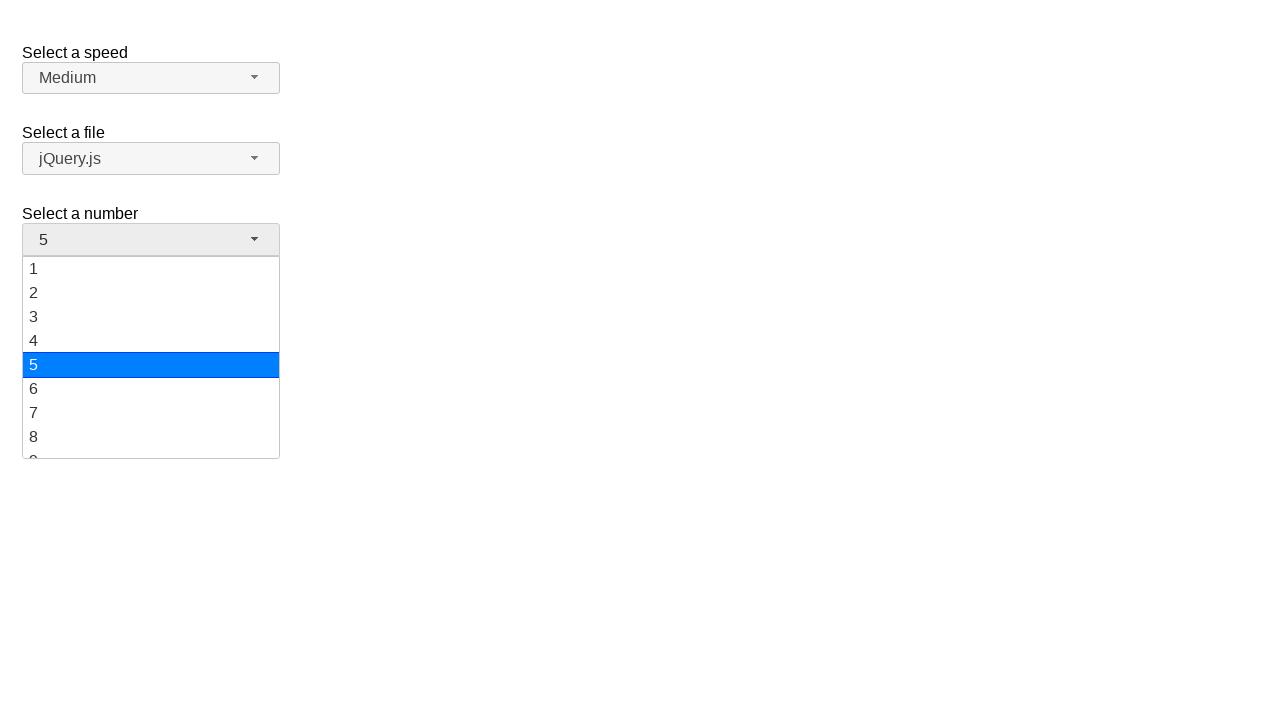

Dropdown menu loaded
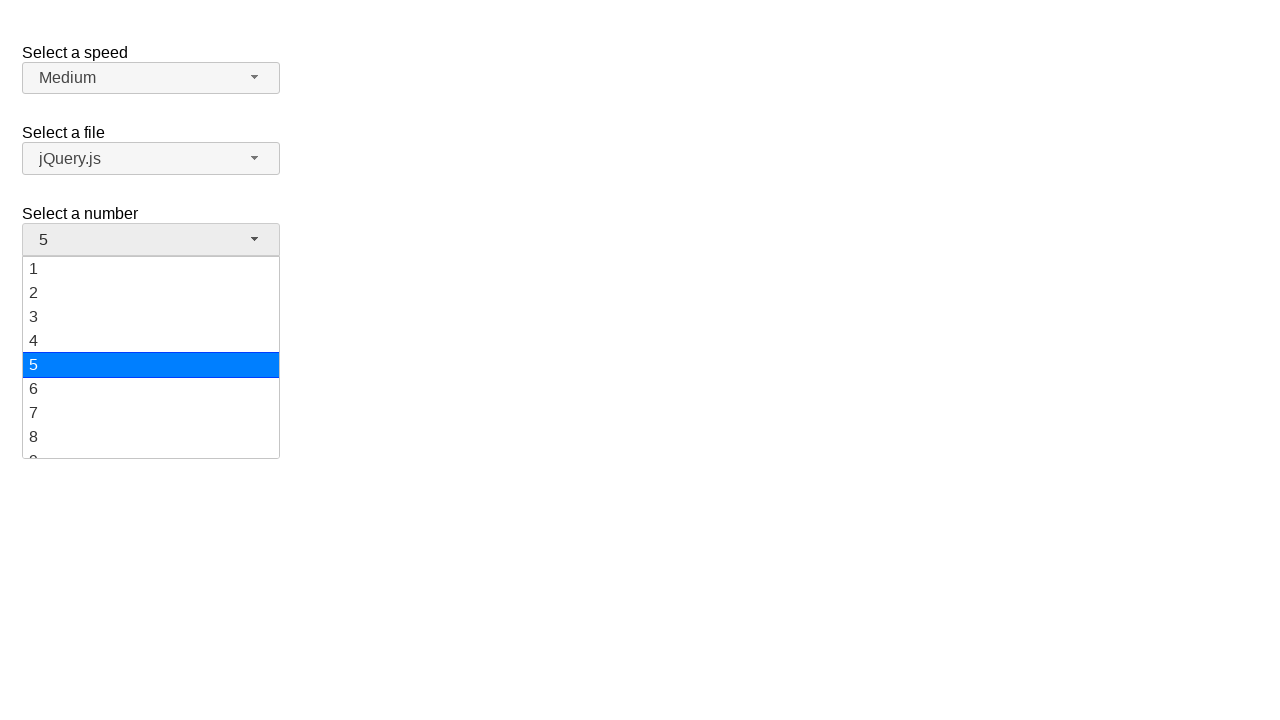

Selected value '15' from dropdown at (151, 357) on ul#number-menu div:has-text('15')
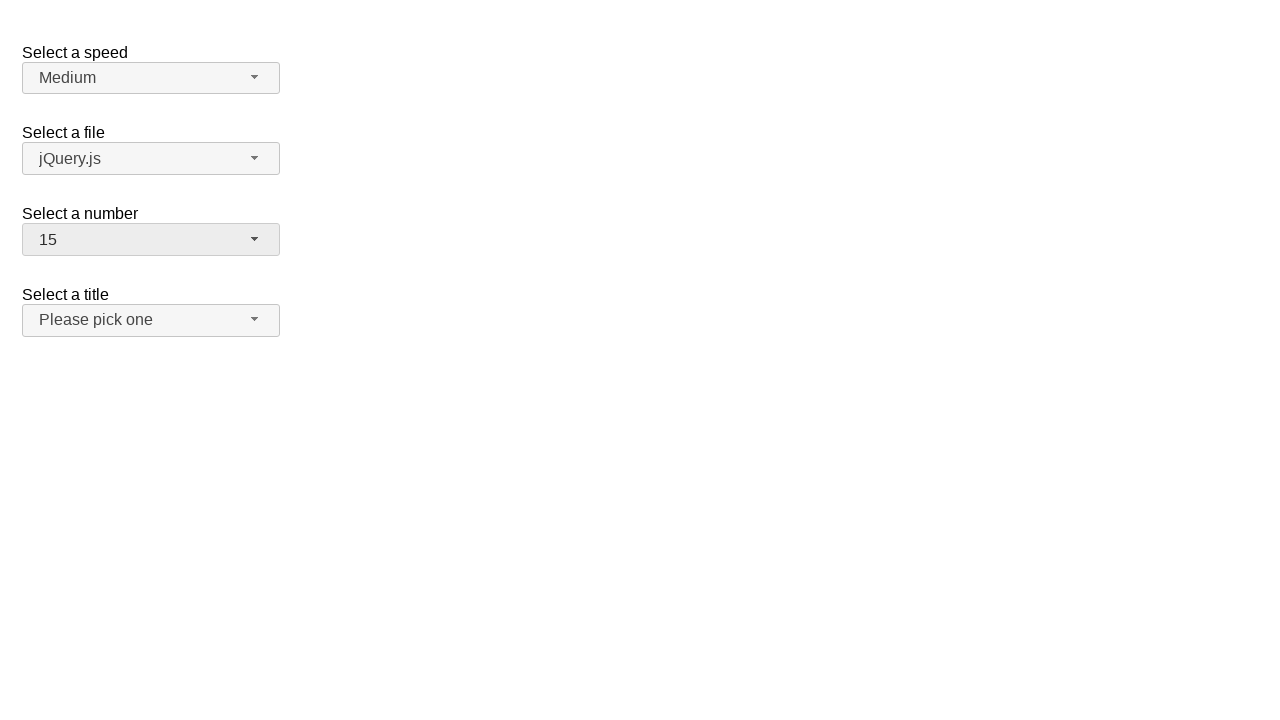

Verified that '15' is displayed as selected value
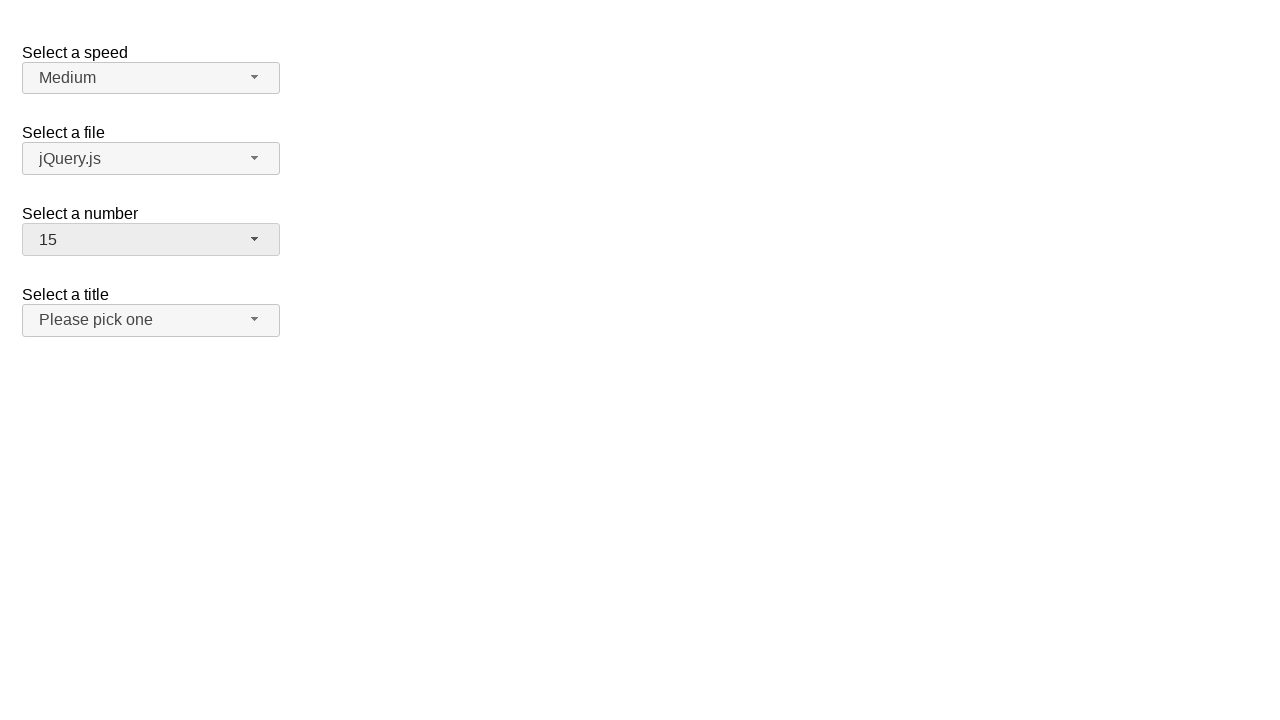

Clicked dropdown icon to open selectmenu at (255, 239) on span#number-button > span.ui-selectmenu-icon
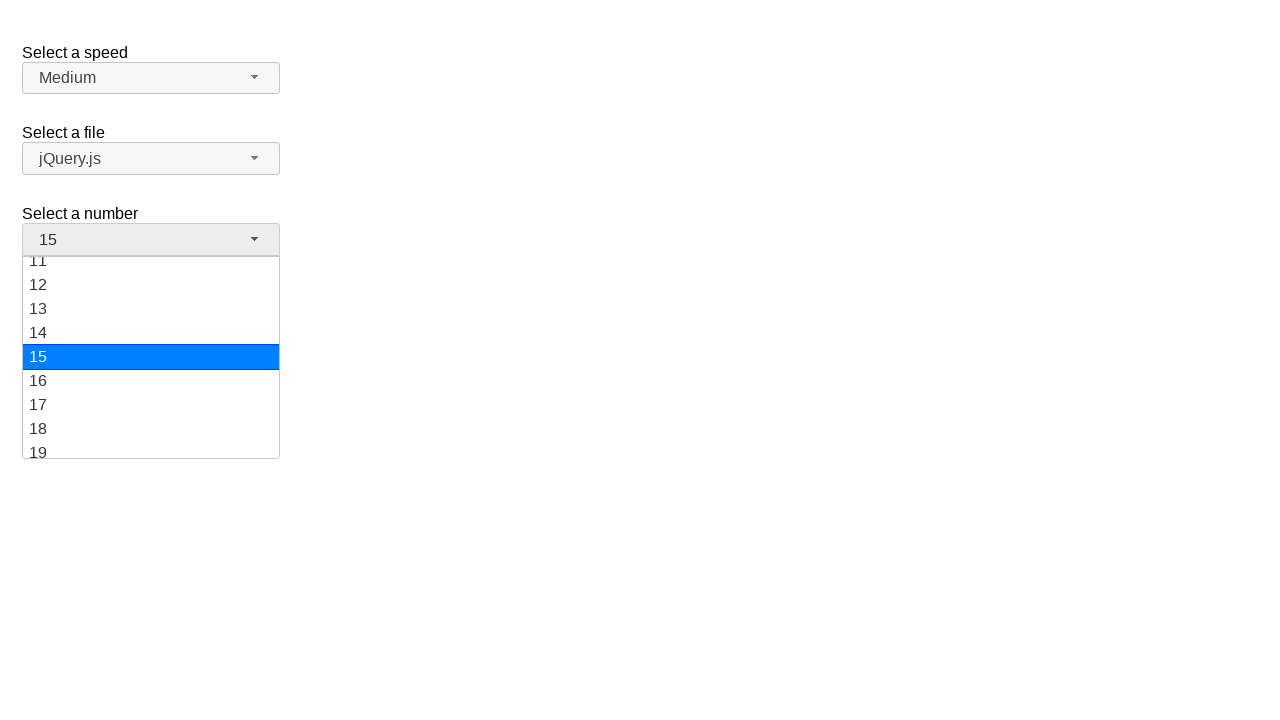

Dropdown menu loaded
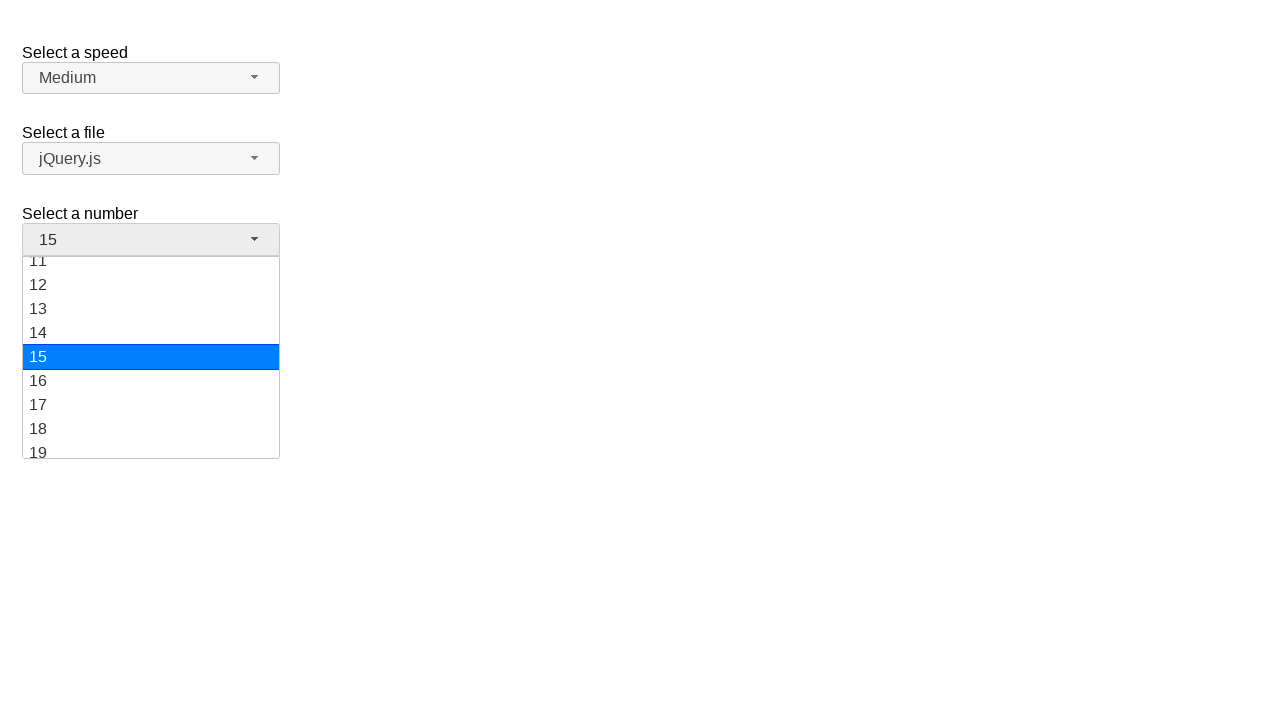

Selected value '19' from dropdown at (151, 446) on ul#number-menu div:has-text('19')
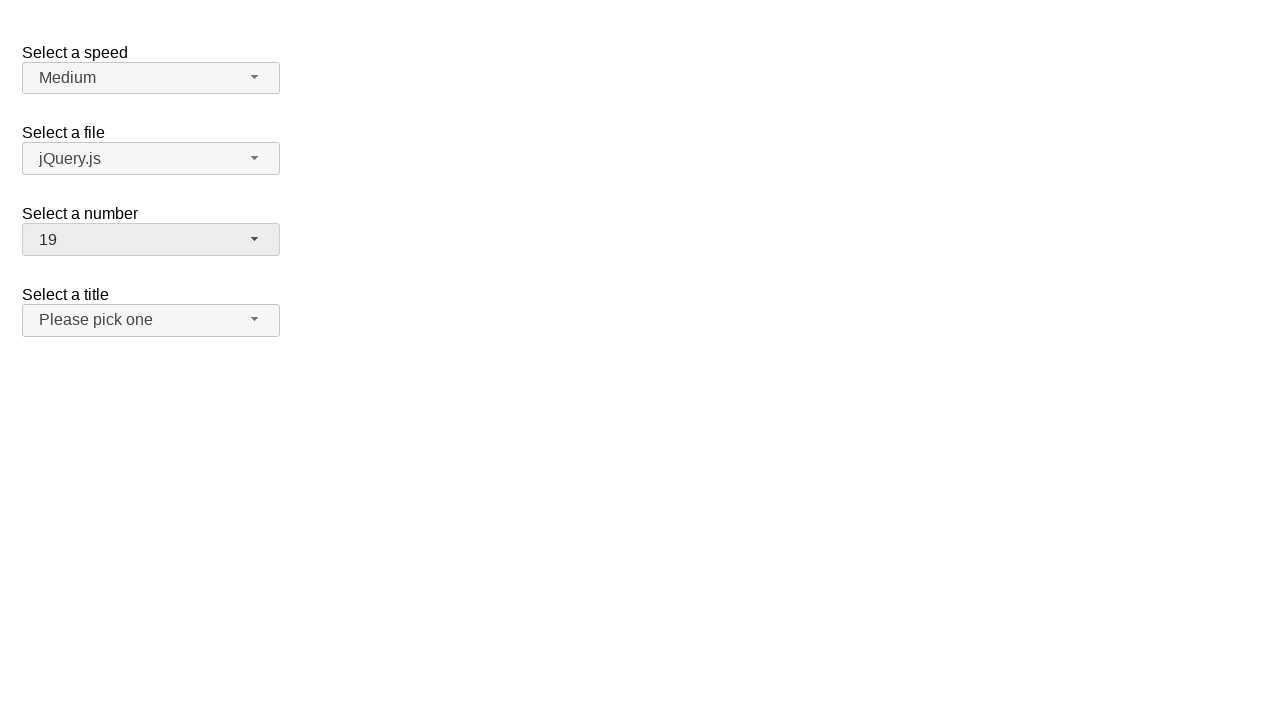

Verified that '19' is displayed as selected value
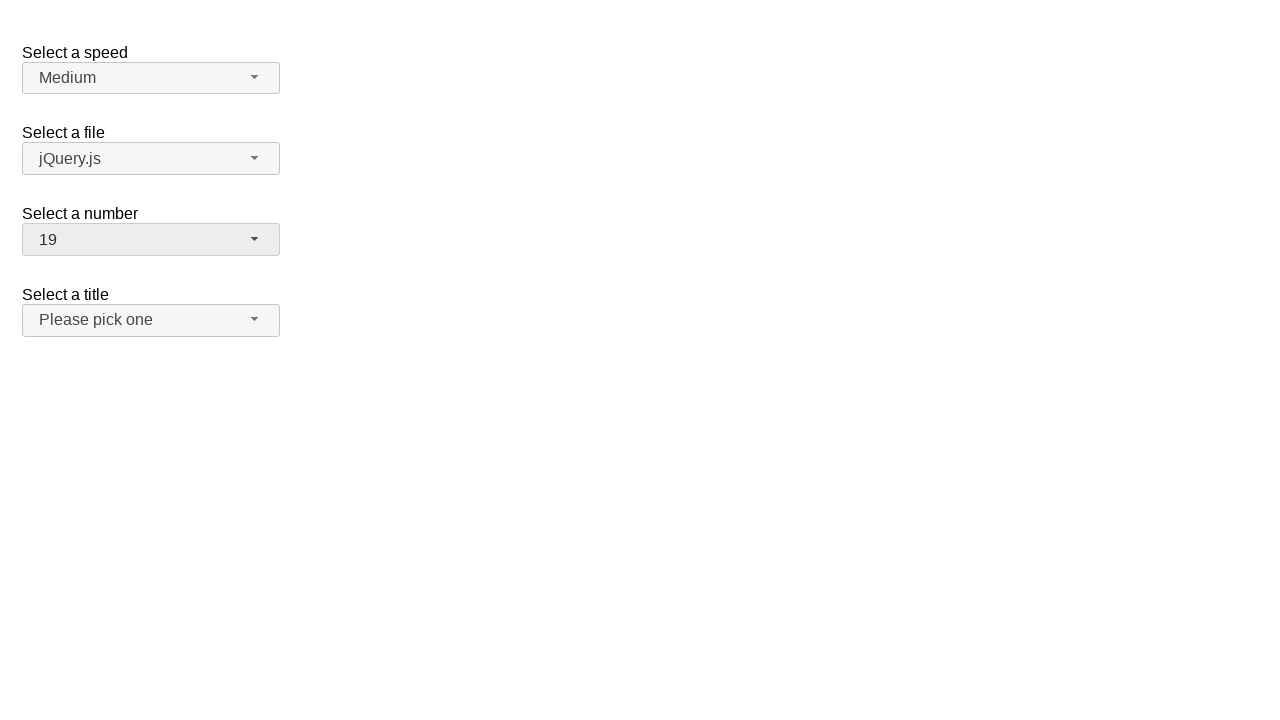

Clicked dropdown icon to open selectmenu at (255, 239) on span#number-button > span.ui-selectmenu-icon
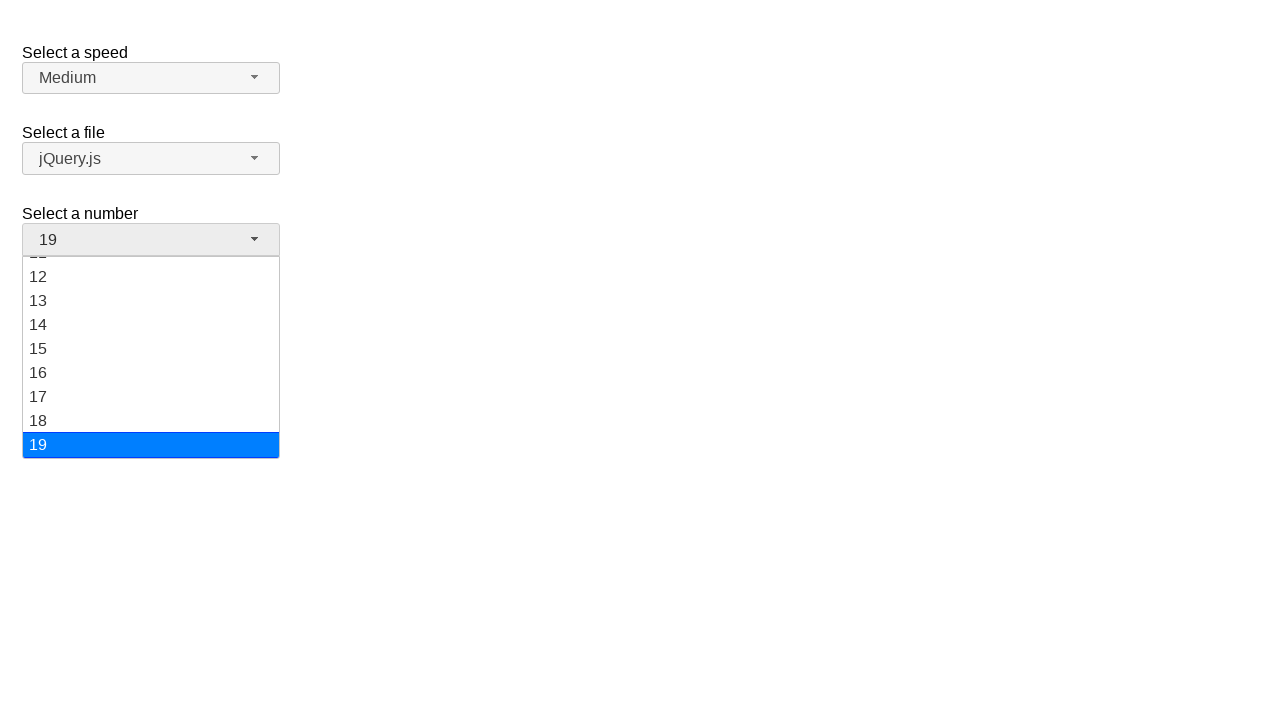

Dropdown menu loaded
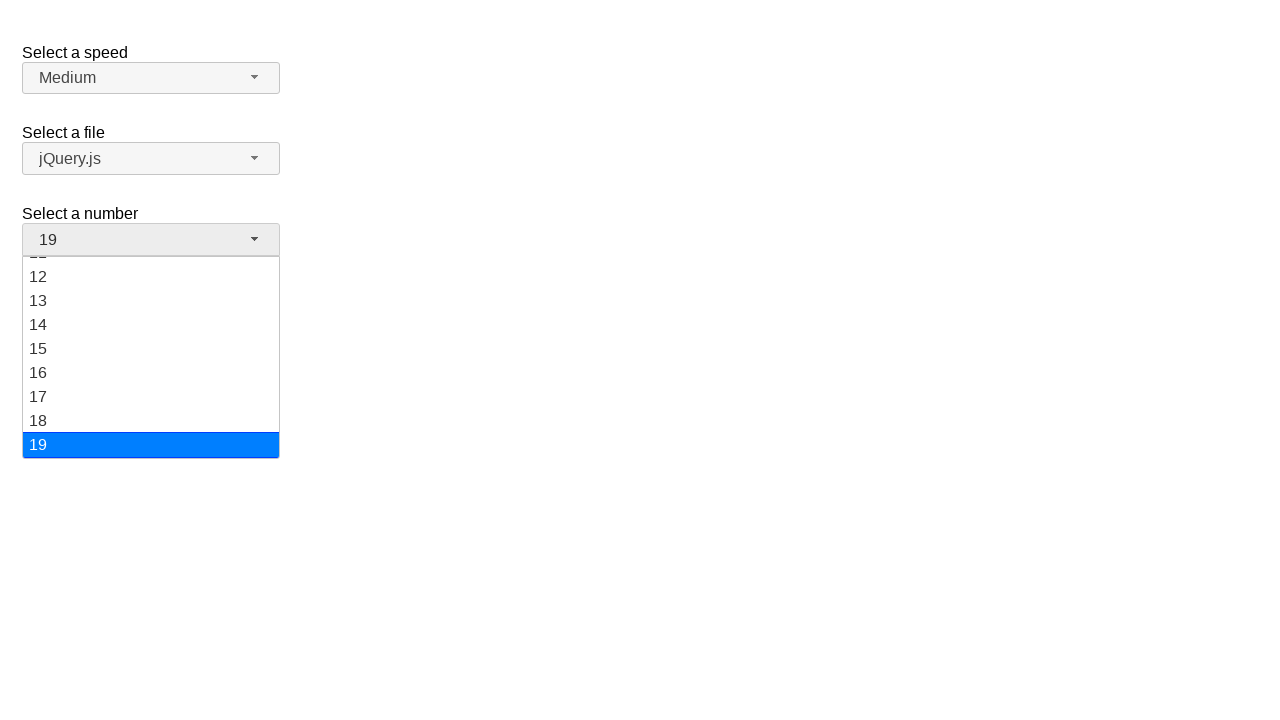

Selected value '3' from dropdown at (151, 317) on ul#number-menu div:has-text('3')
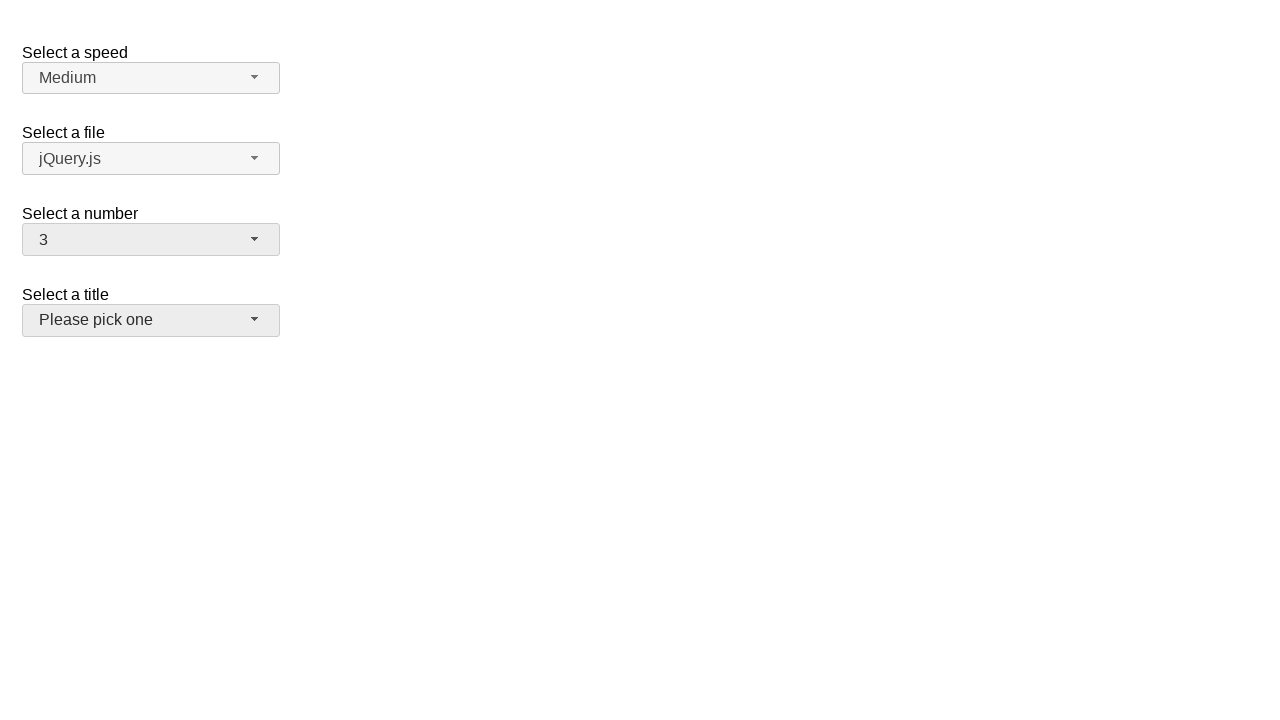

Verified that '3' is displayed as selected value
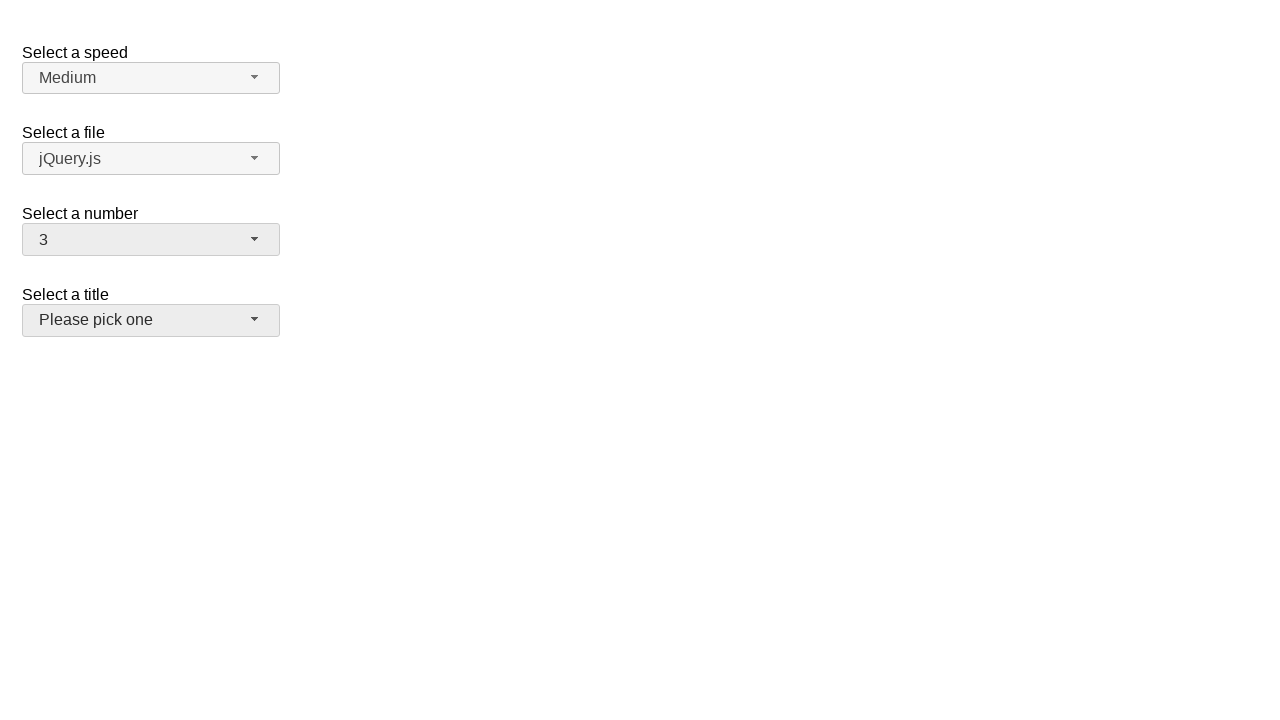

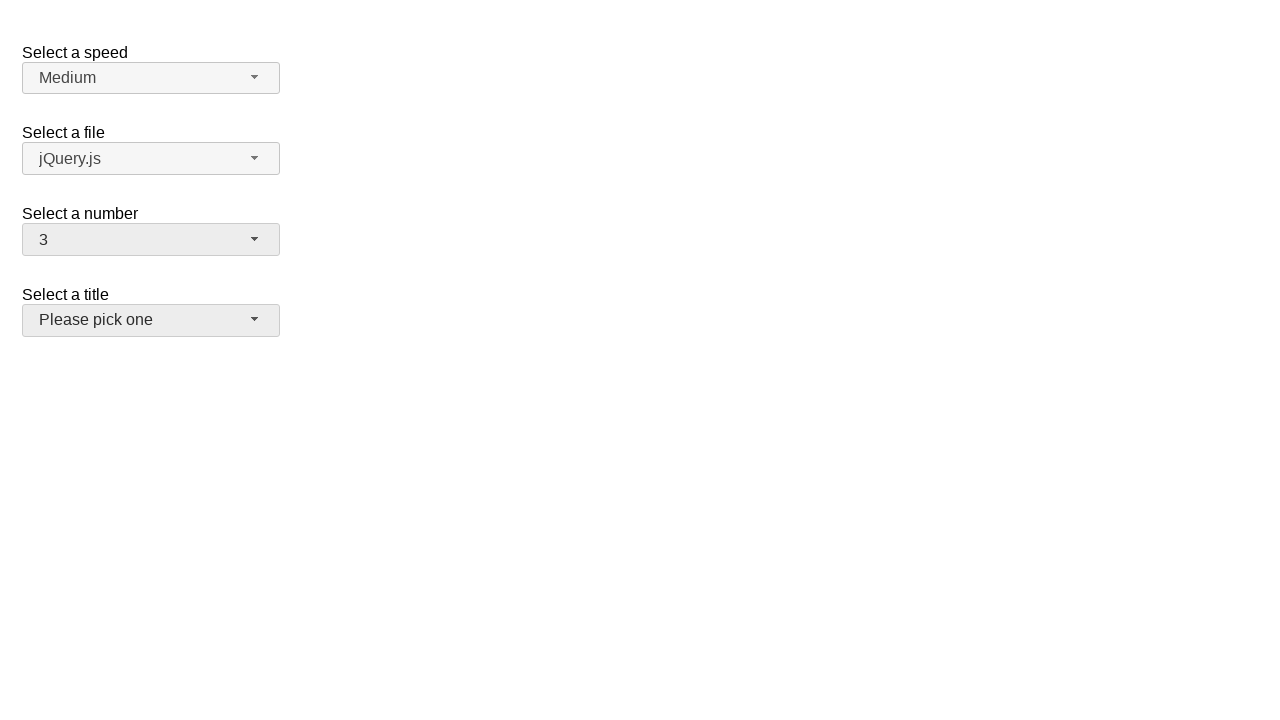